Tests clicking the confirm button and accepting the JavaScript confirm dialog that appears

Starting URL: https://demoqa.com/alerts

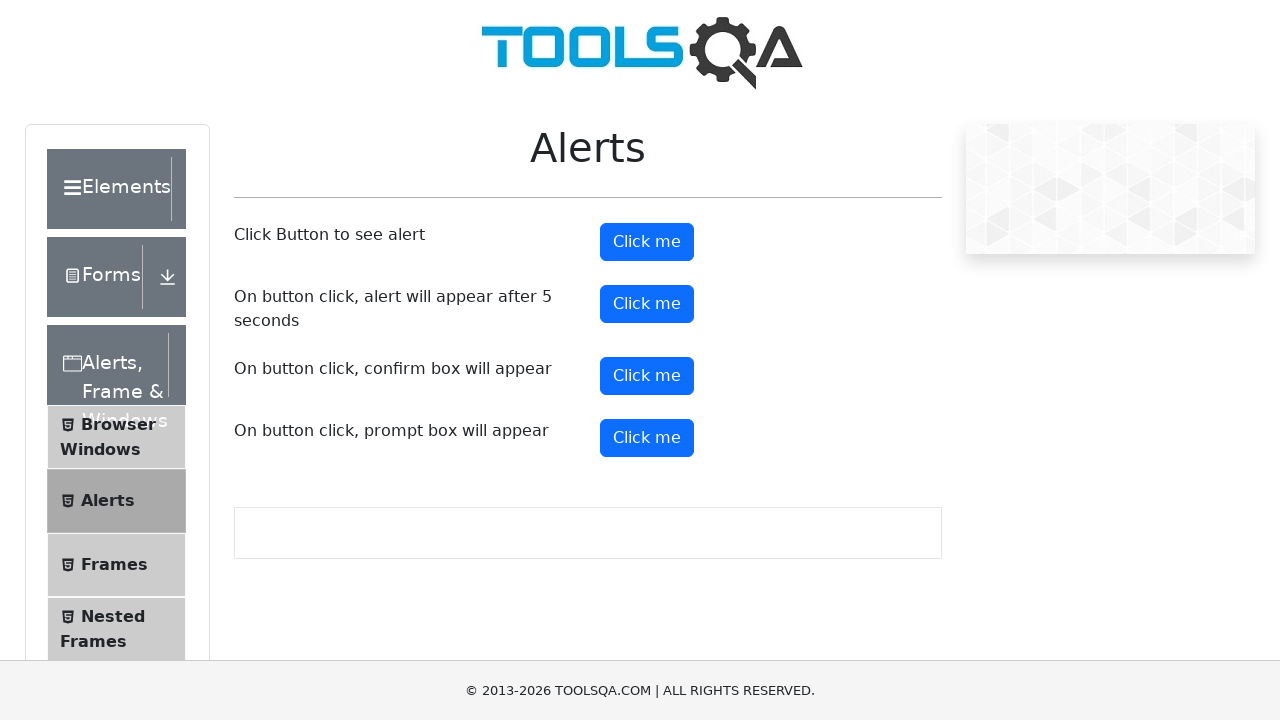

Set up dialog handler to accept confirm dialogs
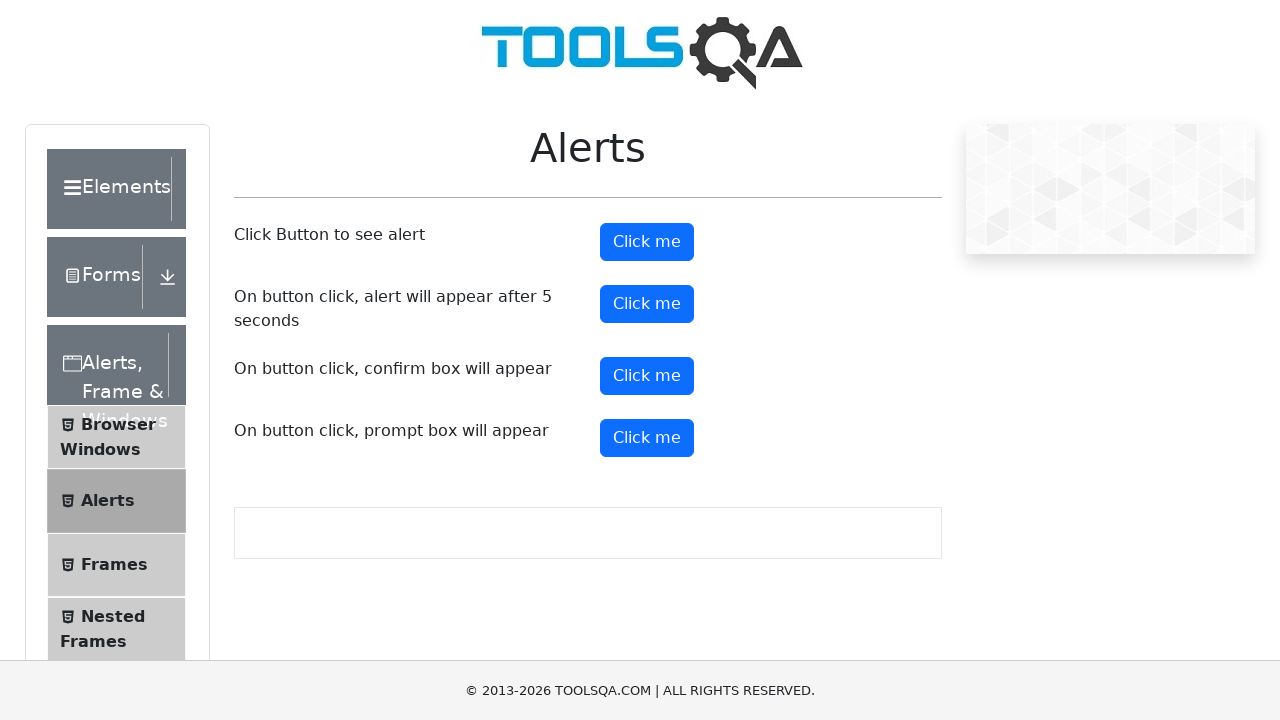

Clicked the confirm button to trigger JavaScript confirm dialog at (647, 376) on #confirmButton
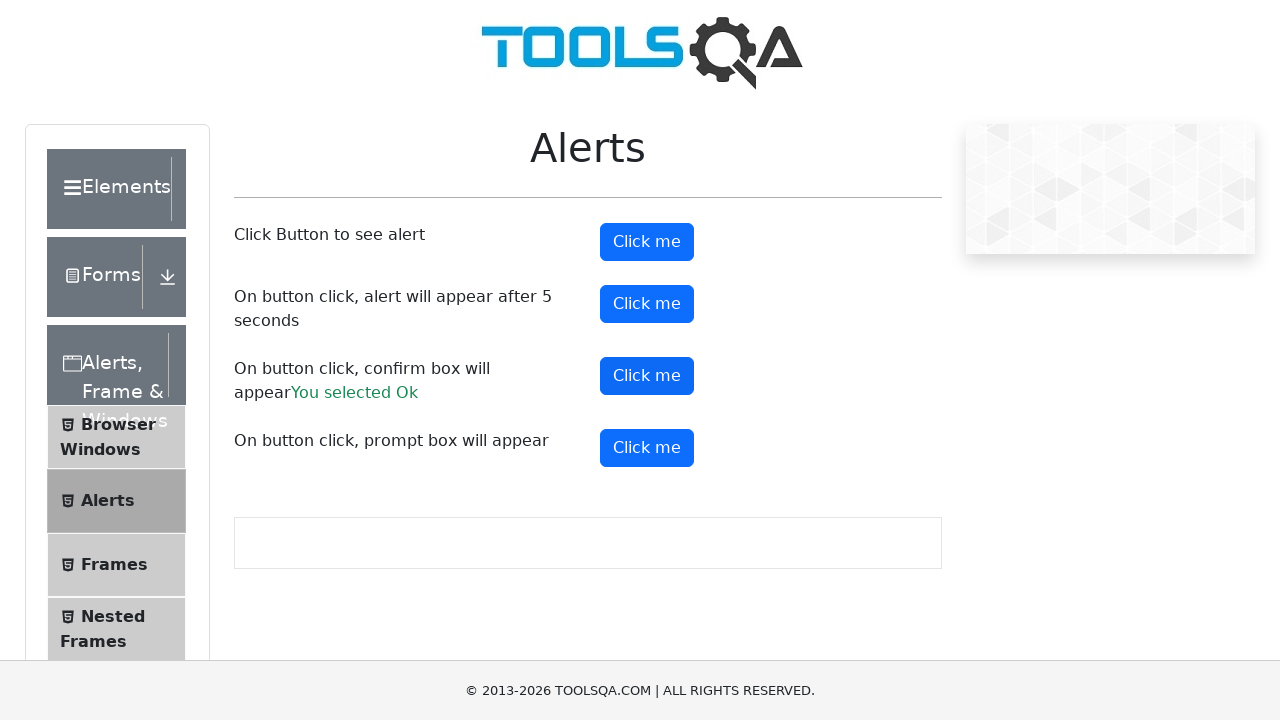

Waited for confirmation result text to appear
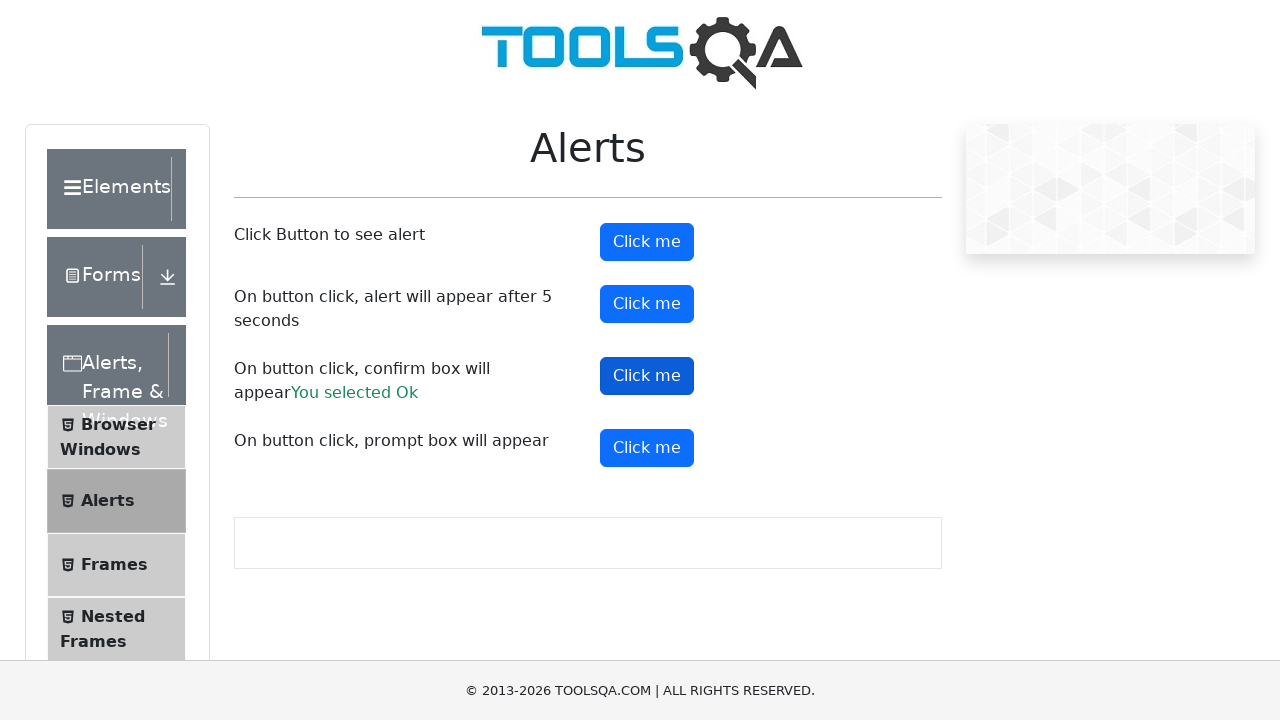

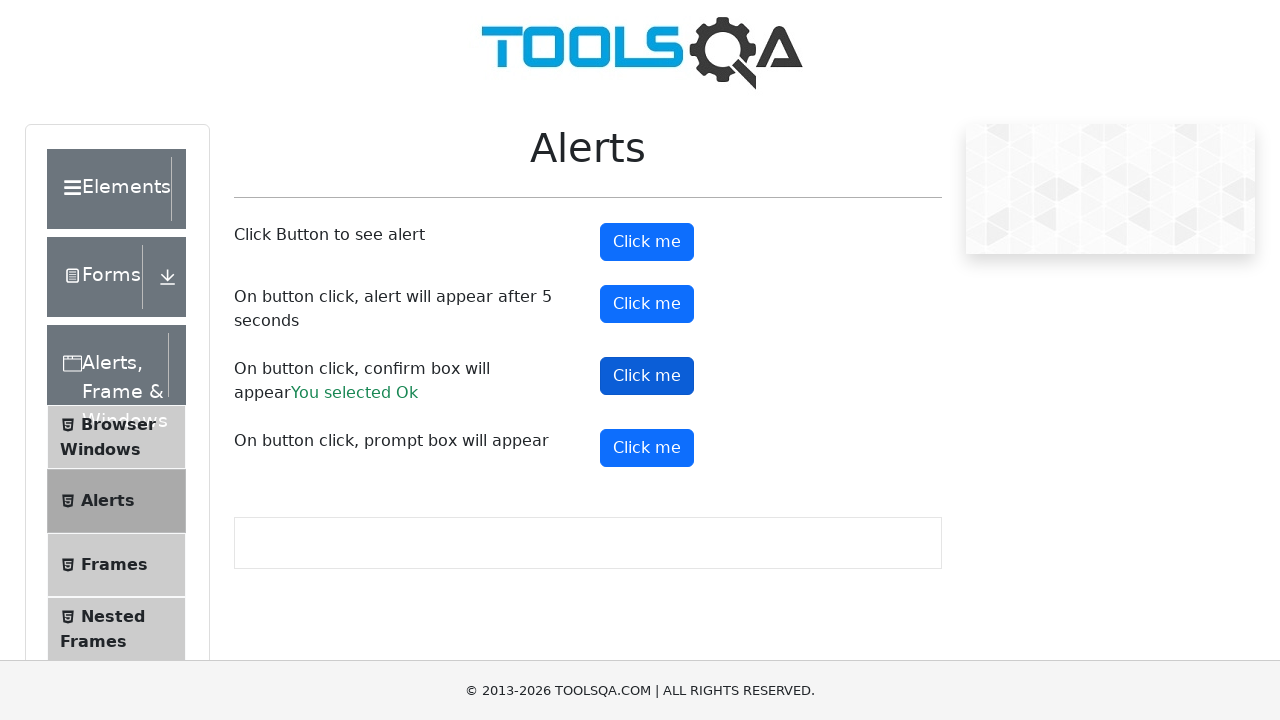